Adds a product to cart, navigates to cart page, and removes the product from the cart

Starting URL: https://automationexercise.com/

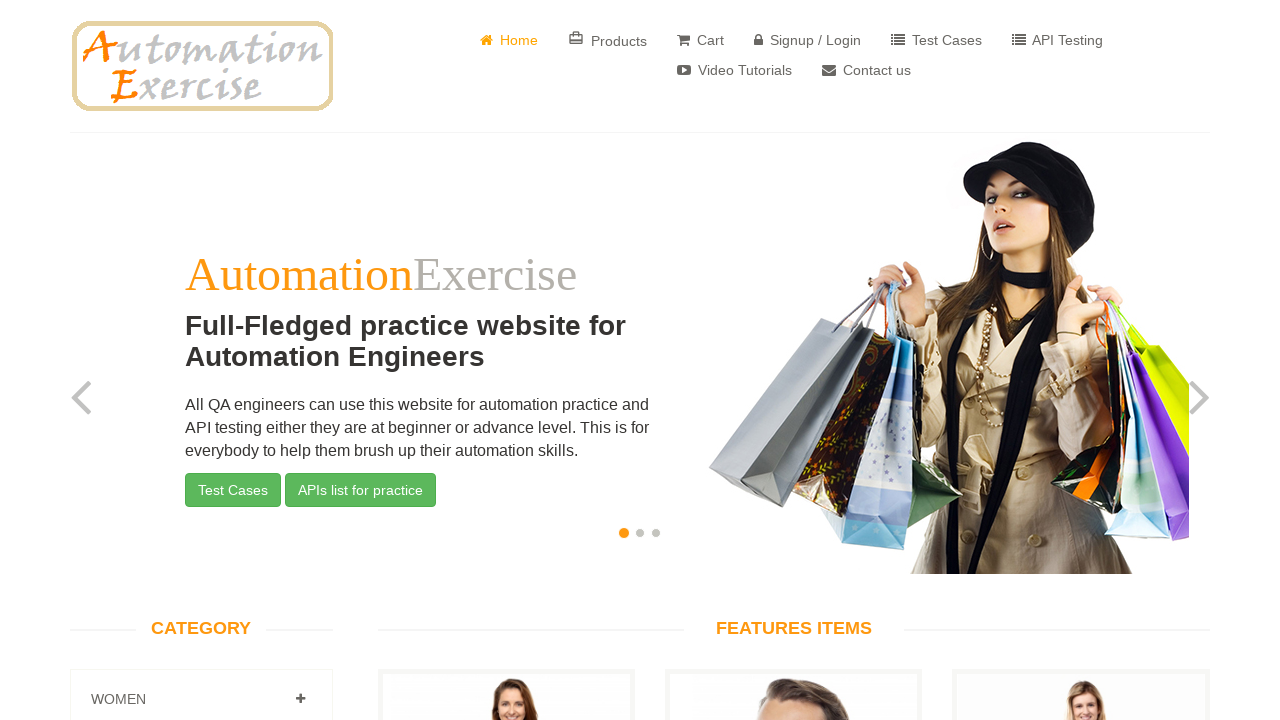

Hovered over first product at (506, 533) on .productinfo:first-child
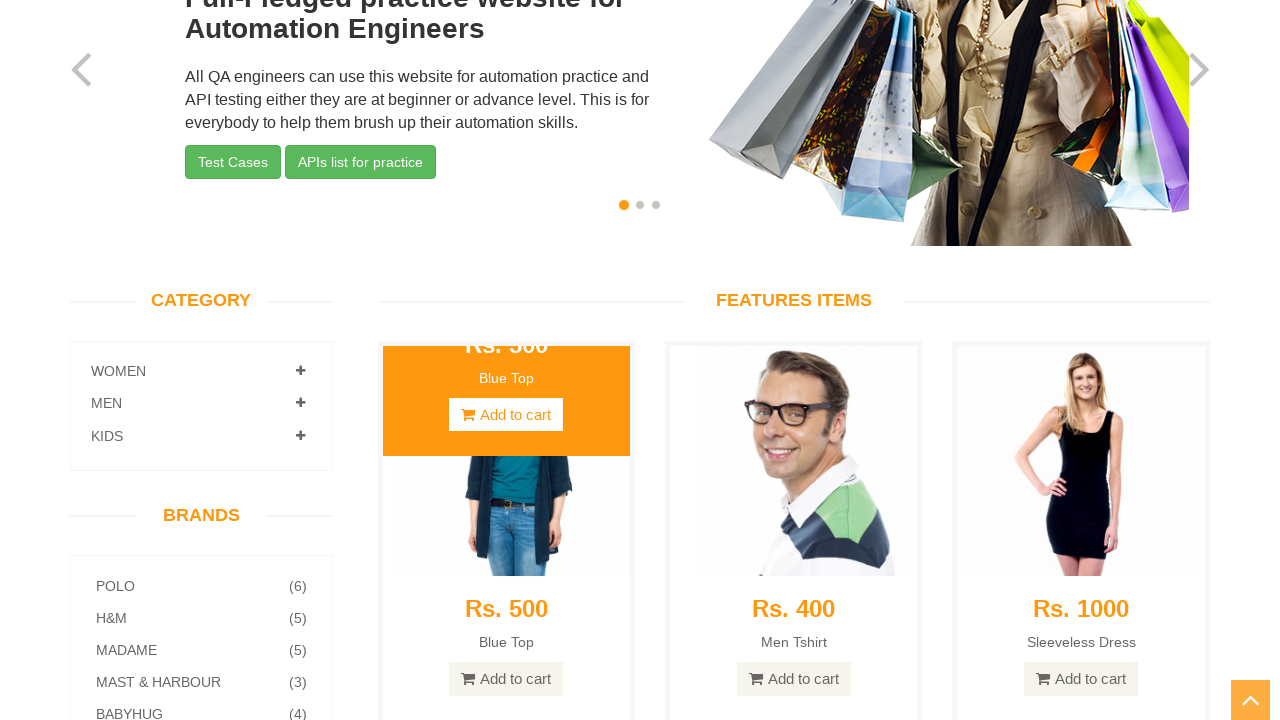

Clicked Add to Cart button for first product at (506, 17) on a[data-product-id='1'].add-to-cart
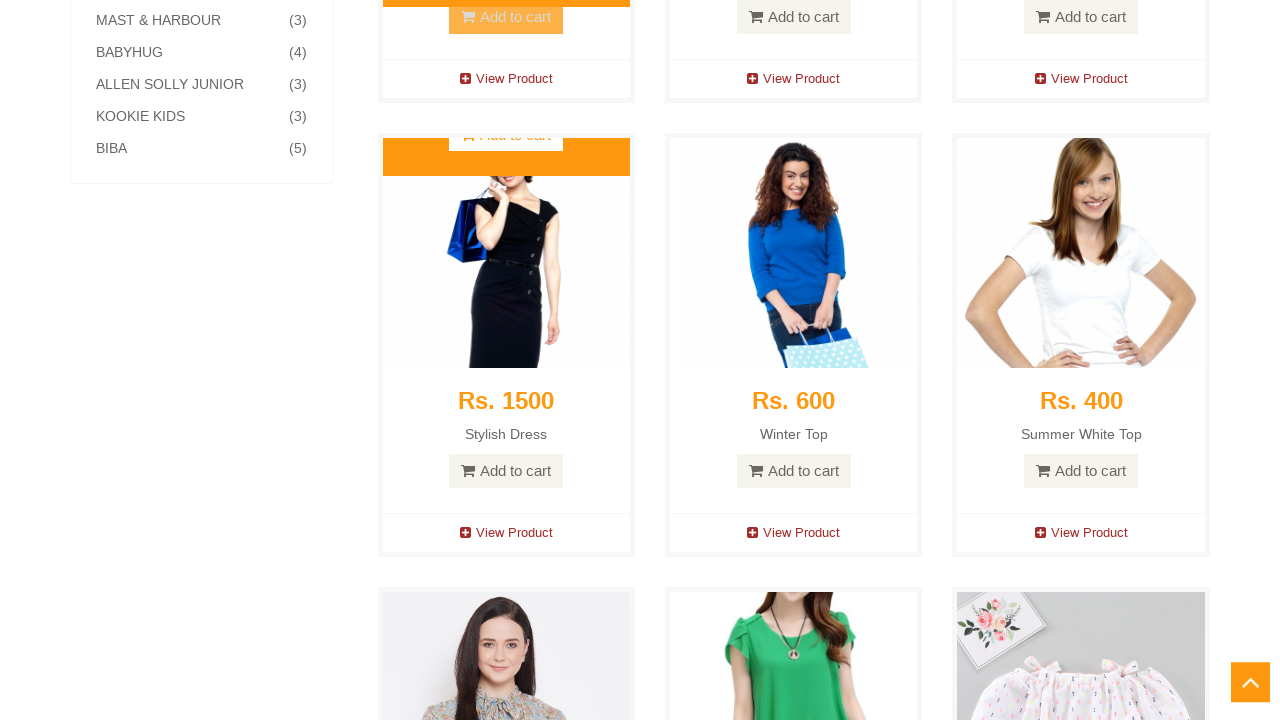

Clicked View Cart in modal at (640, 242) on a:has-text('View Cart')
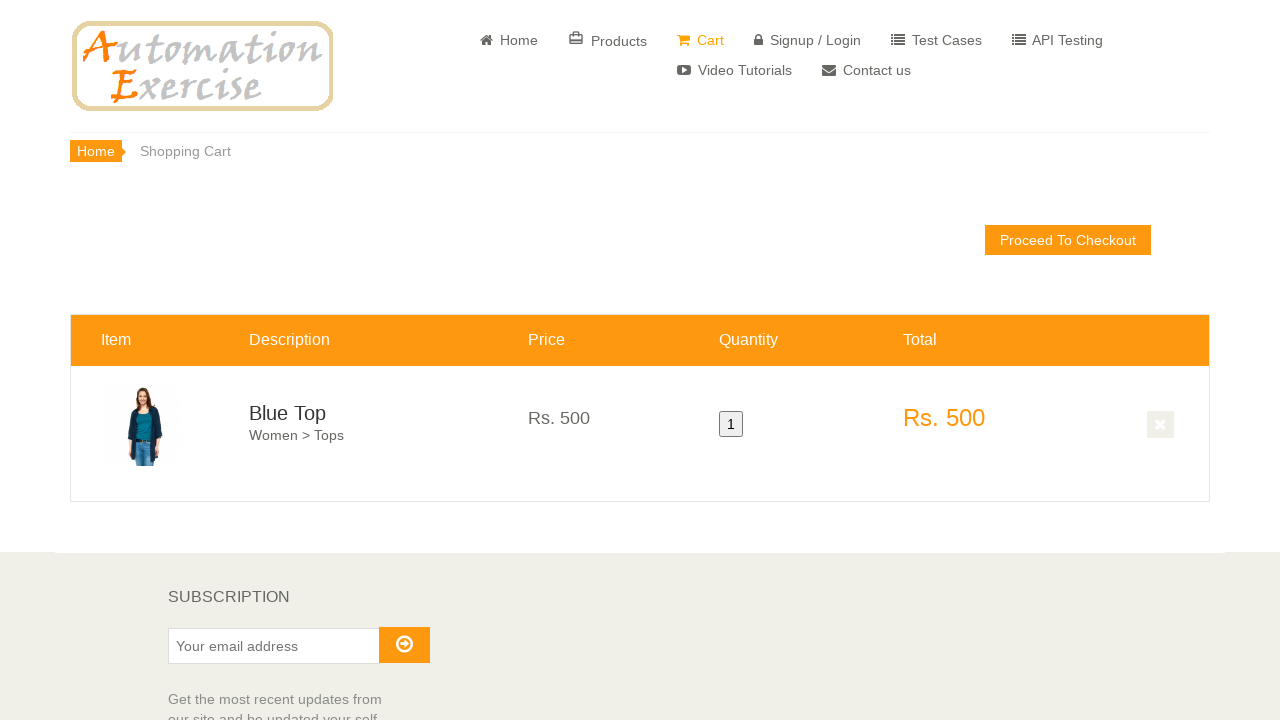

Navigated to cart page
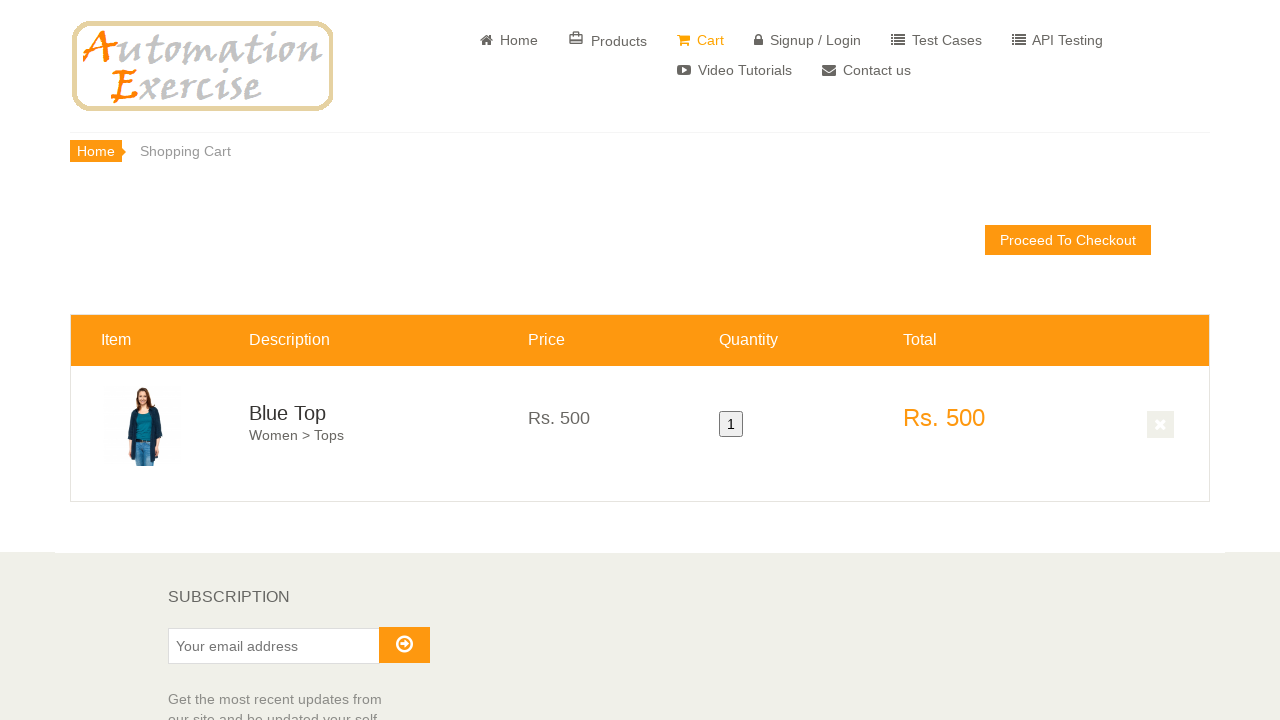

Clicked remove button for product in cart at (1161, 425) on .cart_quantity_delete
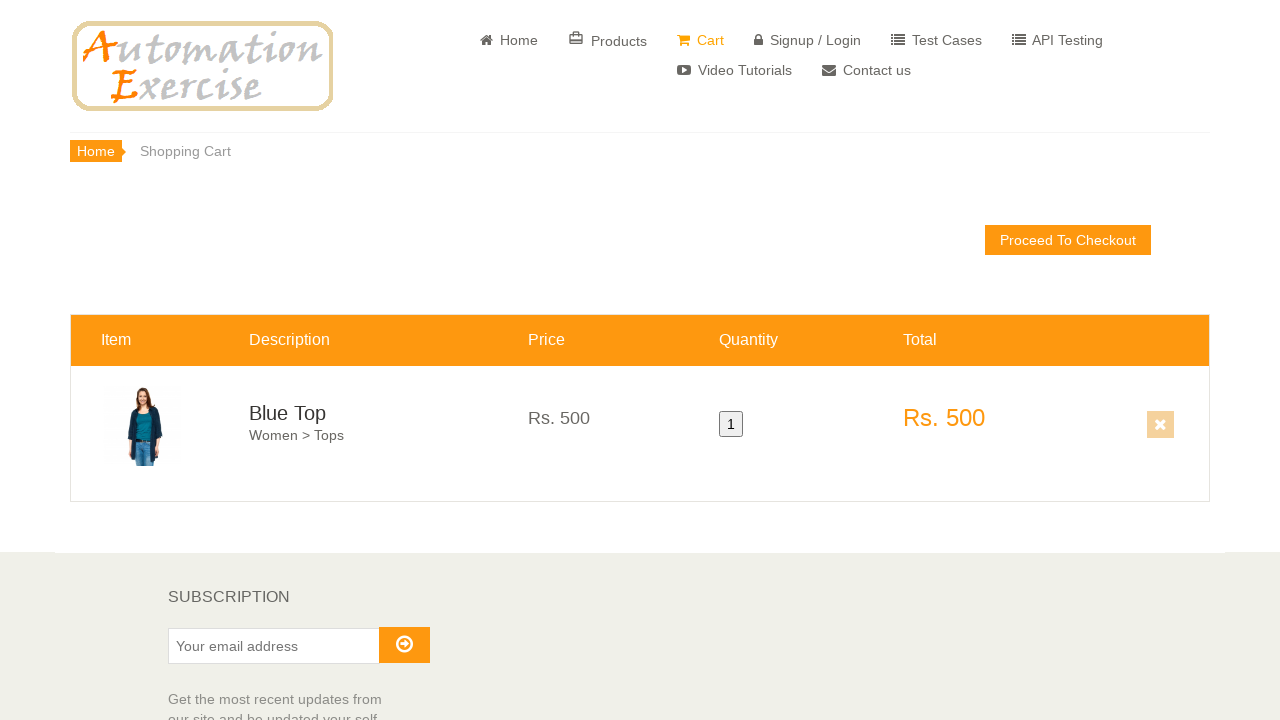

Verified cart is now empty - product successfully removed
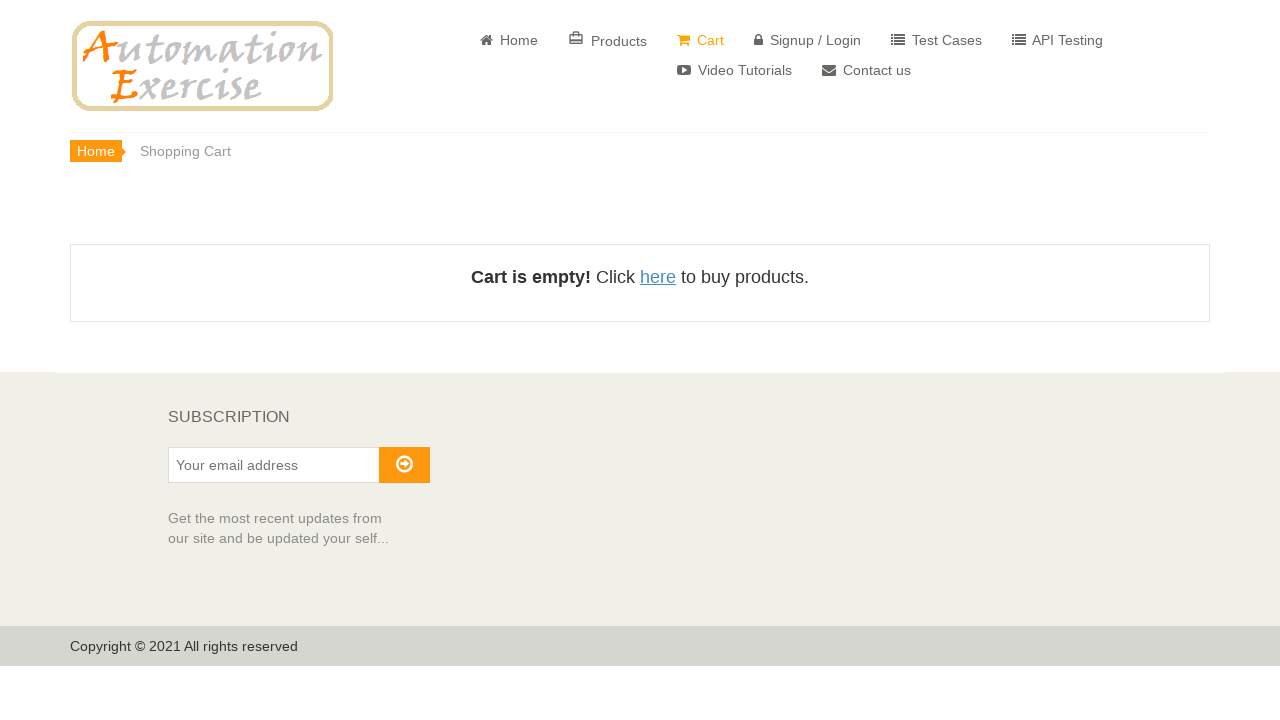

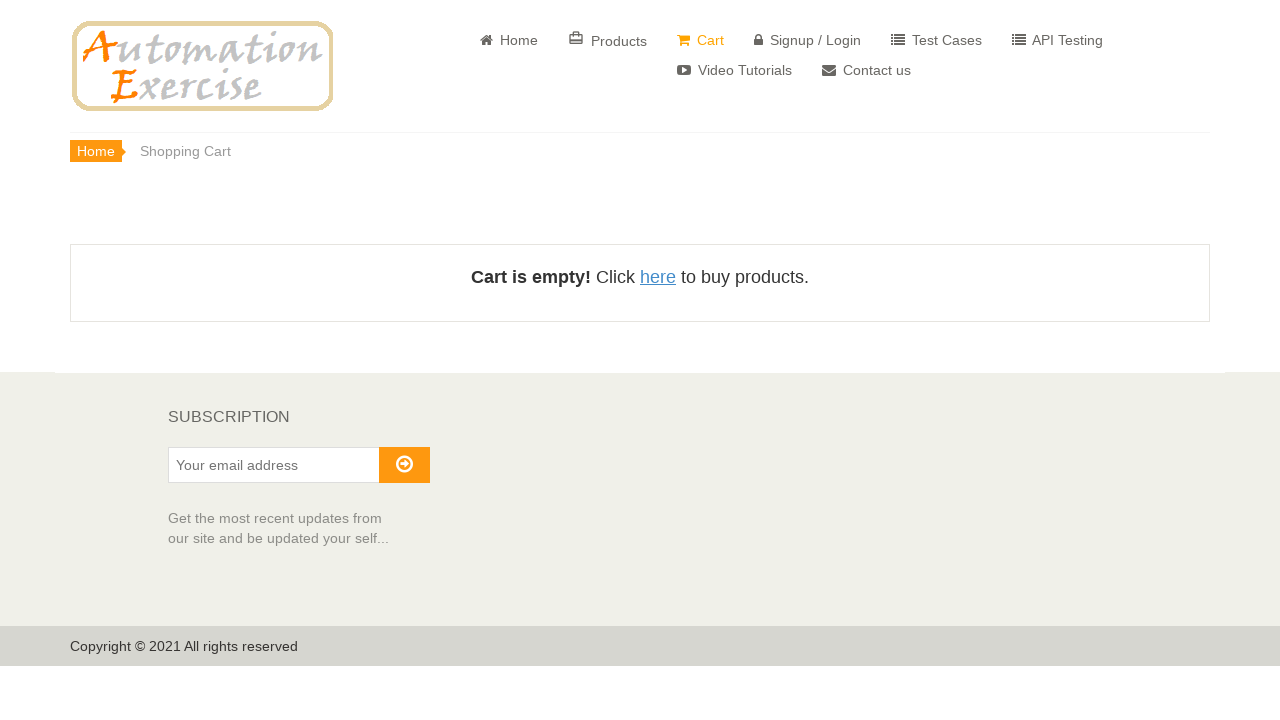